Tests a Todo List App by adding three items (buy some cheese, feed the cat, book a doctors appointment) and verifying that the items left counter shows 3.

Starting URL: https://todo-app.serenity-js.org/

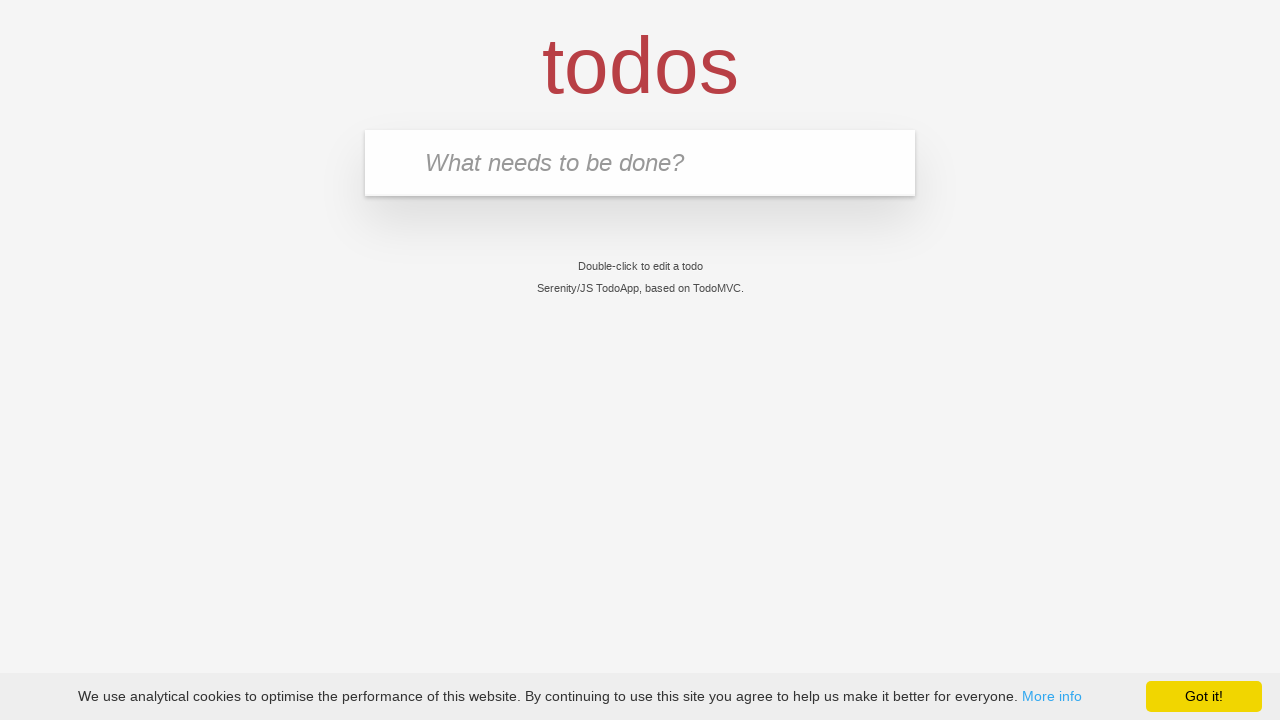

Page loaded successfully
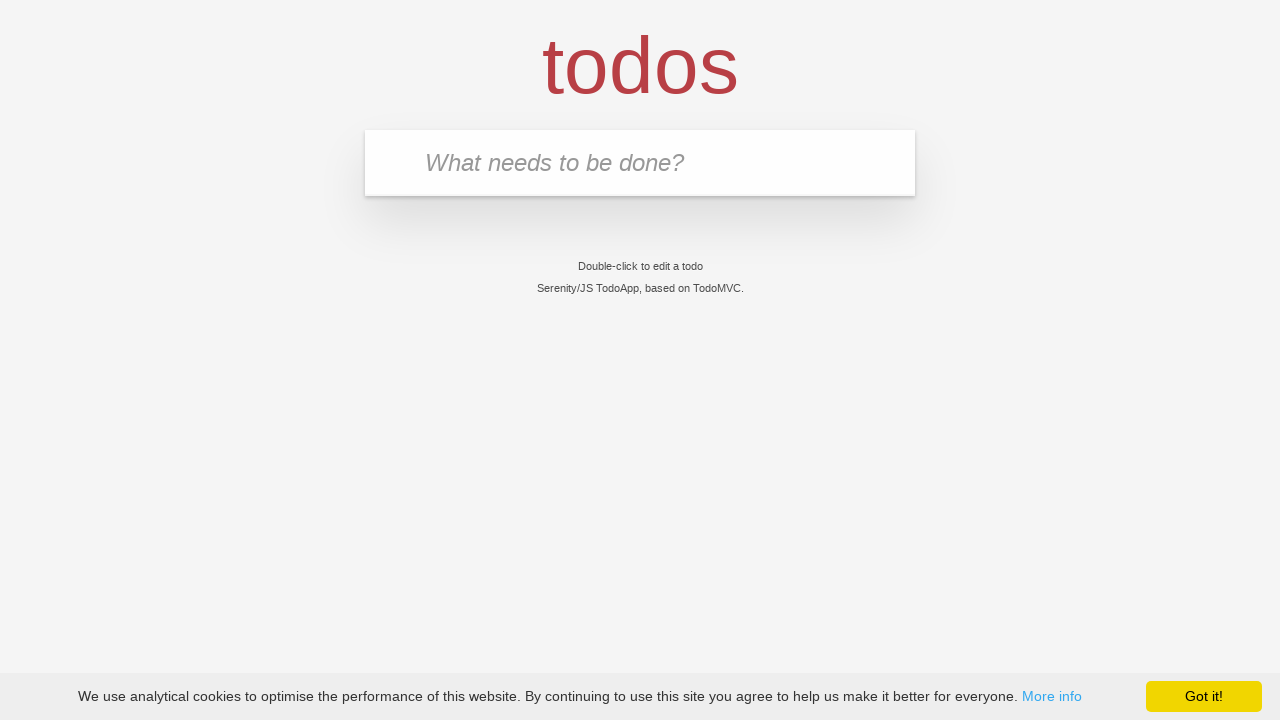

Filled input field with 'buy some cheese' on input[placeholder='What needs to be done?']
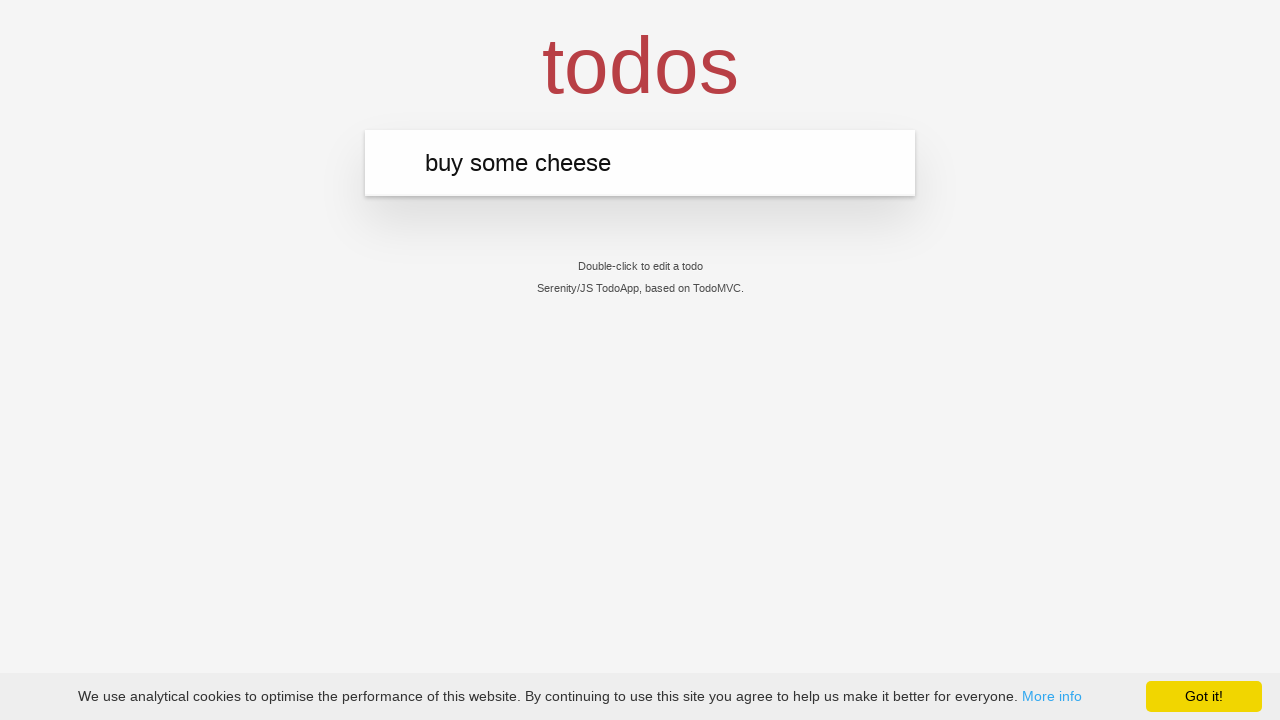

Pressed Enter to add first todo item on input[placeholder='What needs to be done?']
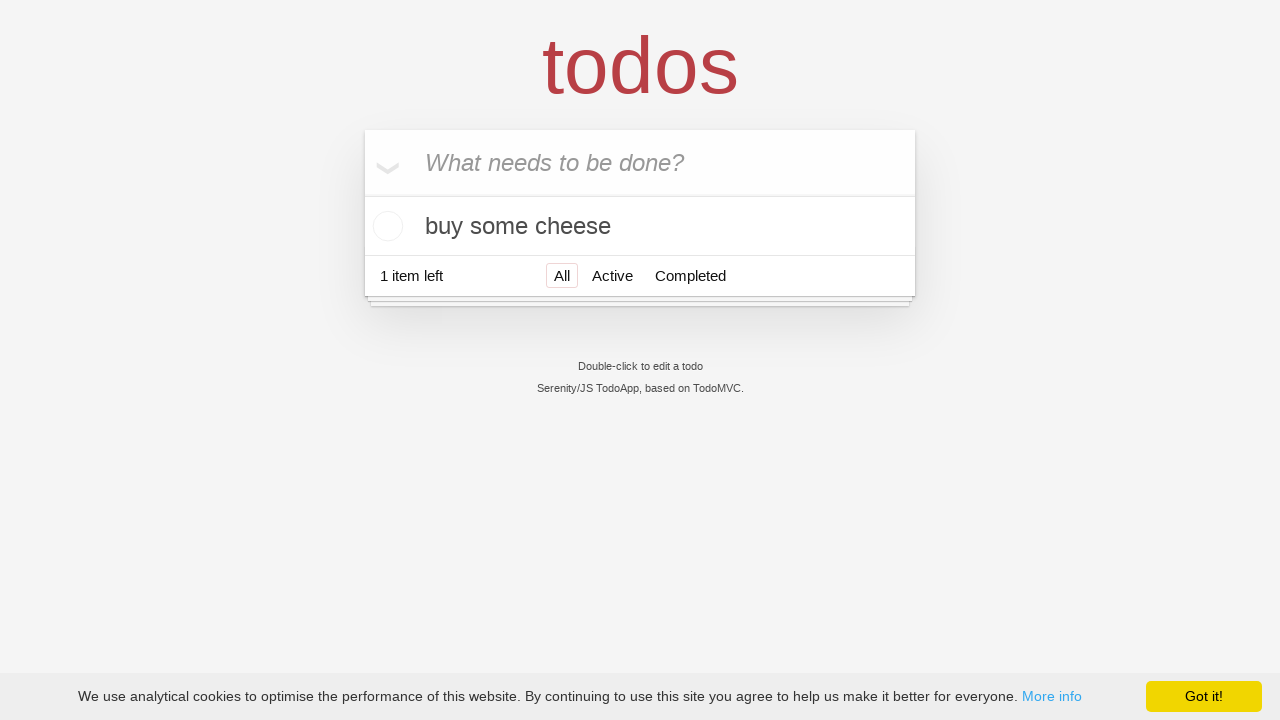

First todo item 'buy some cheese' appeared in the list
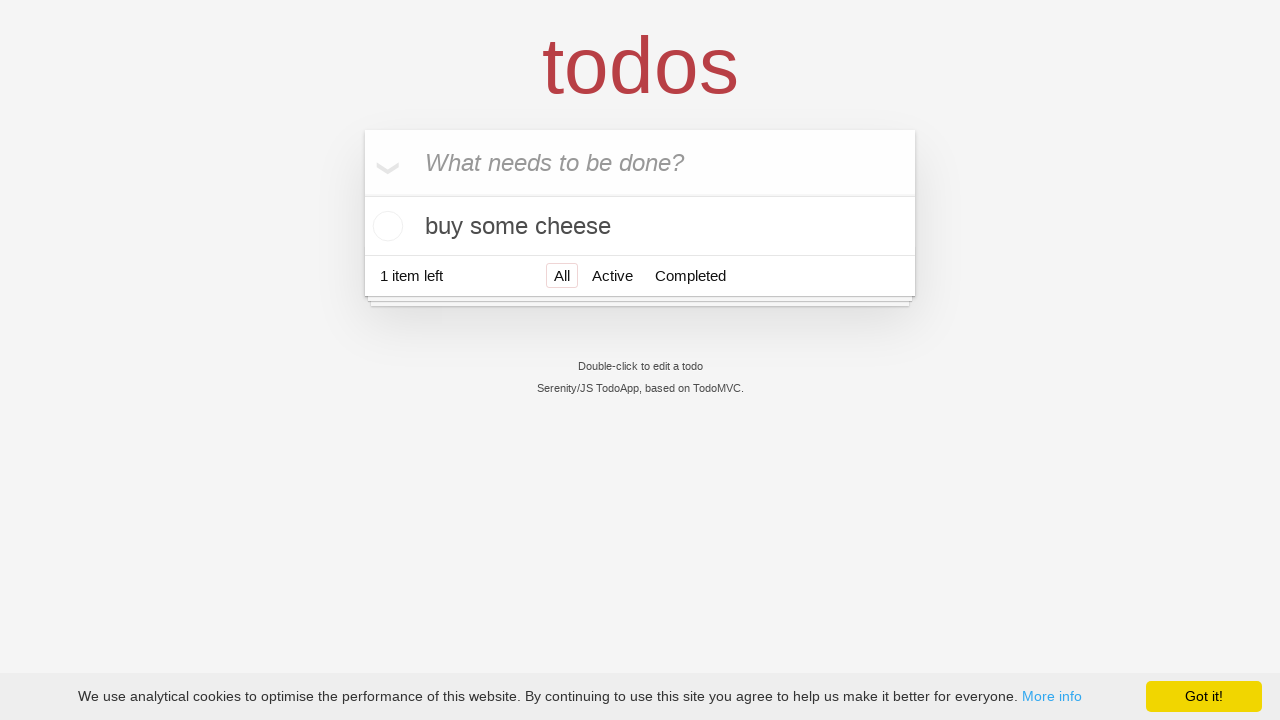

Filled input field with 'feed the cat' on input[placeholder='What needs to be done?']
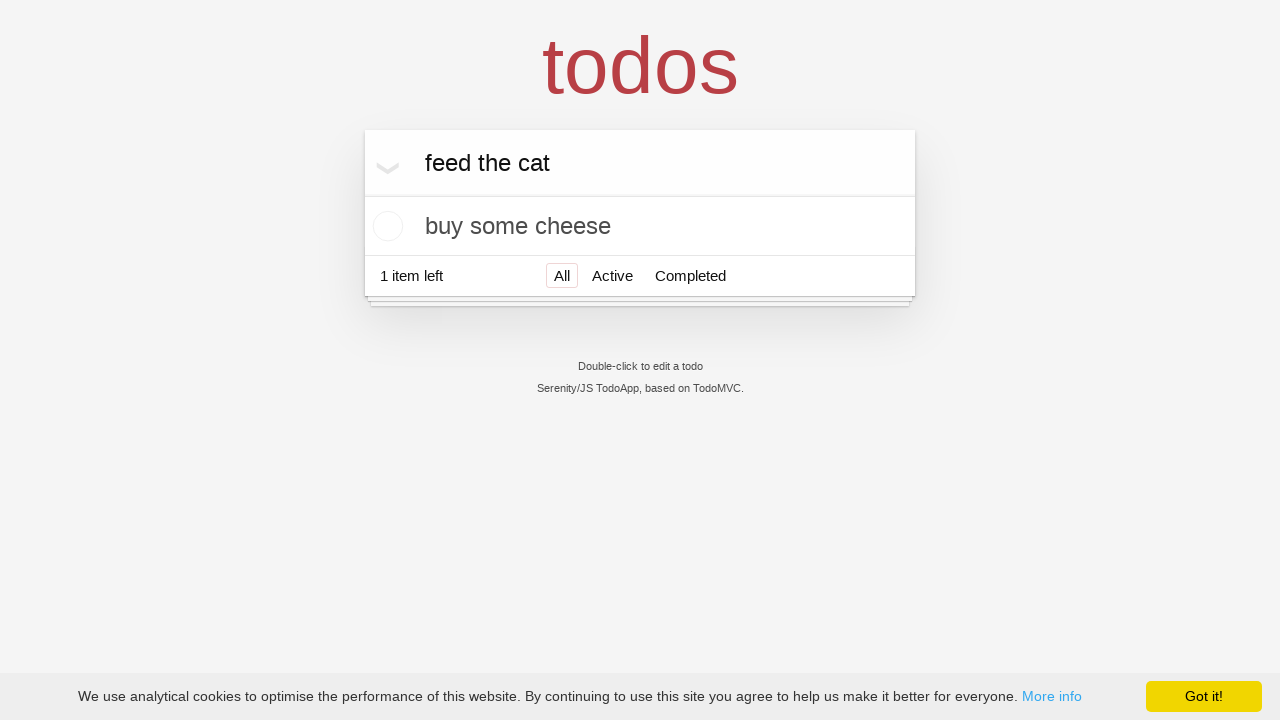

Pressed Enter to add second todo item on input[placeholder='What needs to be done?']
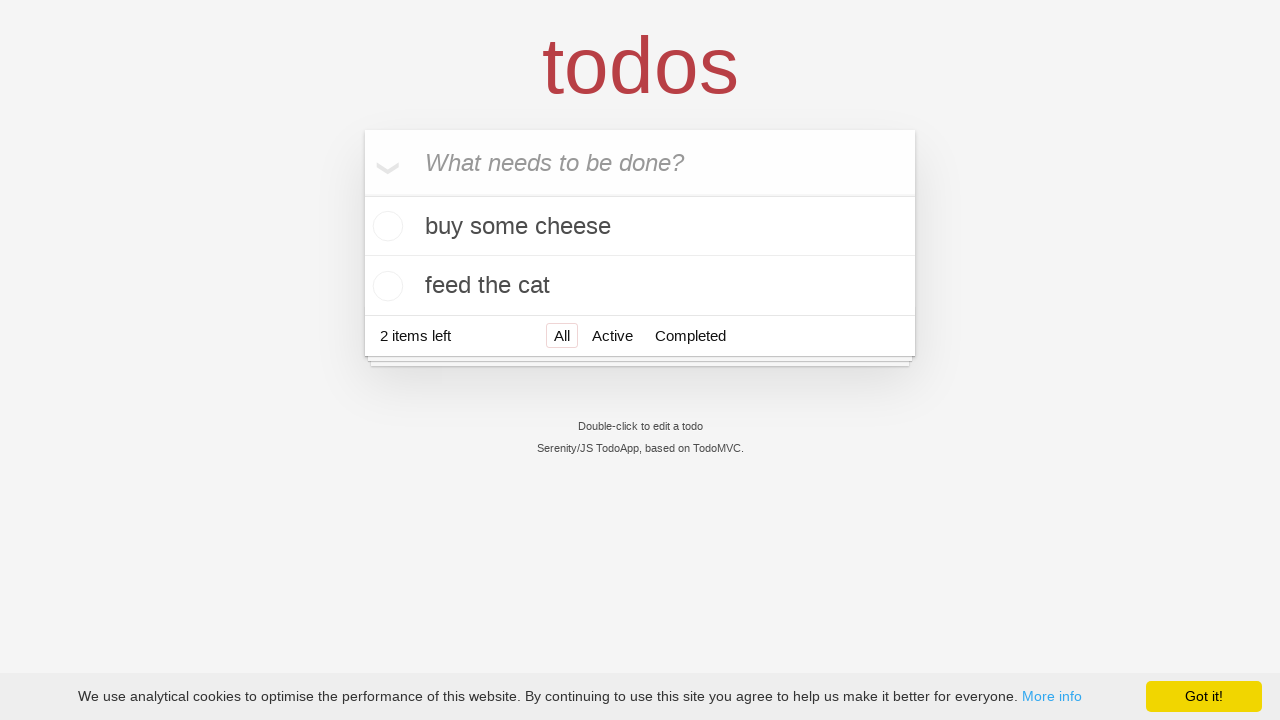

Second todo item 'feed the cat' appeared in the list
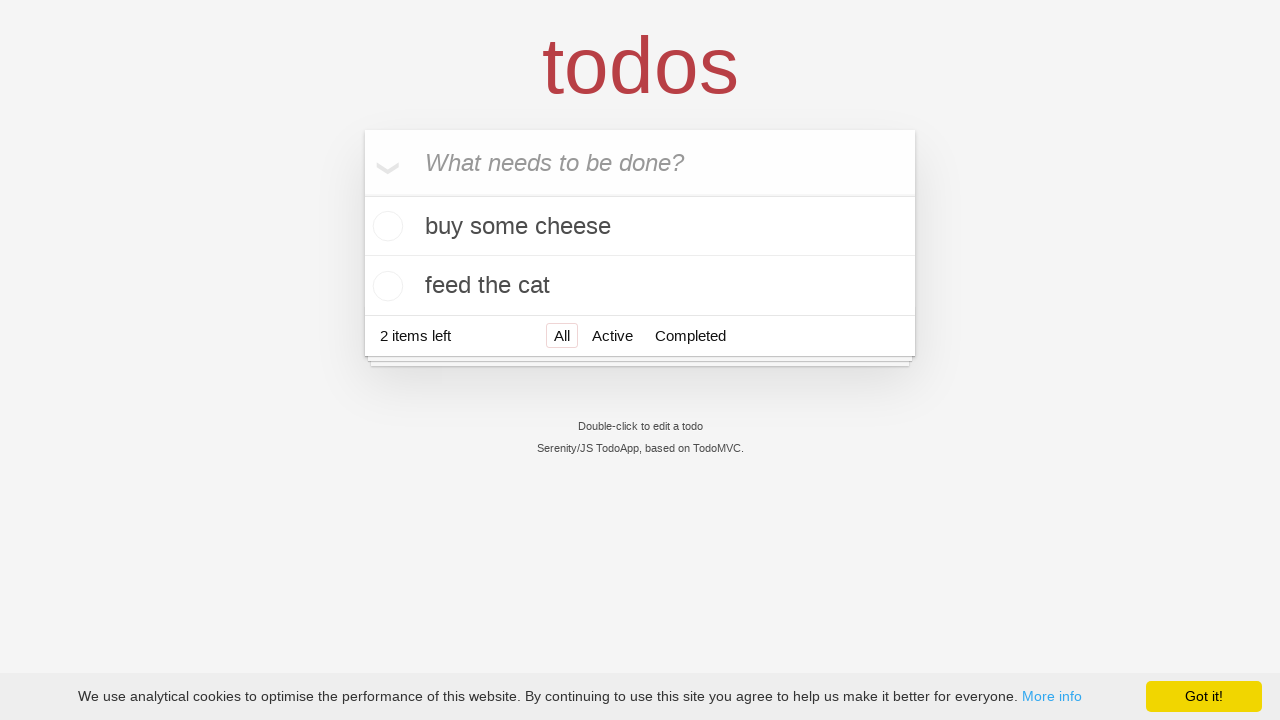

Filled input field with 'book a doctors appointment' on input[placeholder='What needs to be done?']
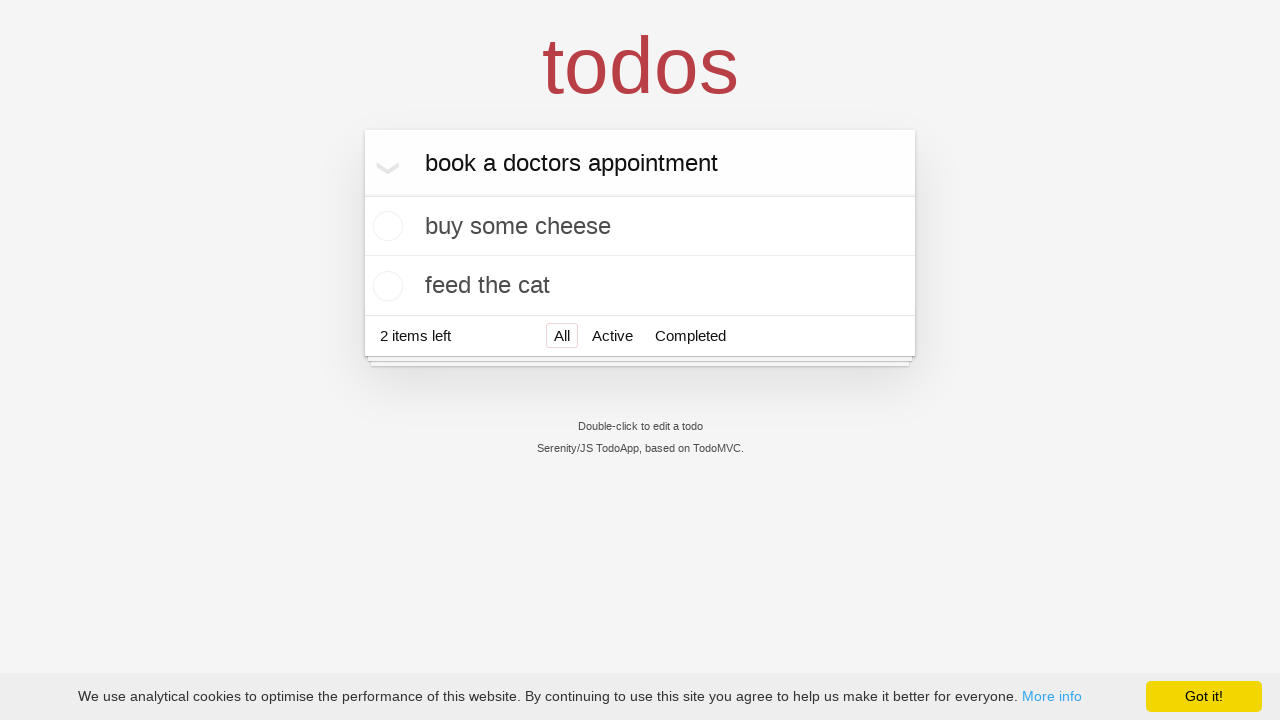

Pressed Enter to add third todo item on input[placeholder='What needs to be done?']
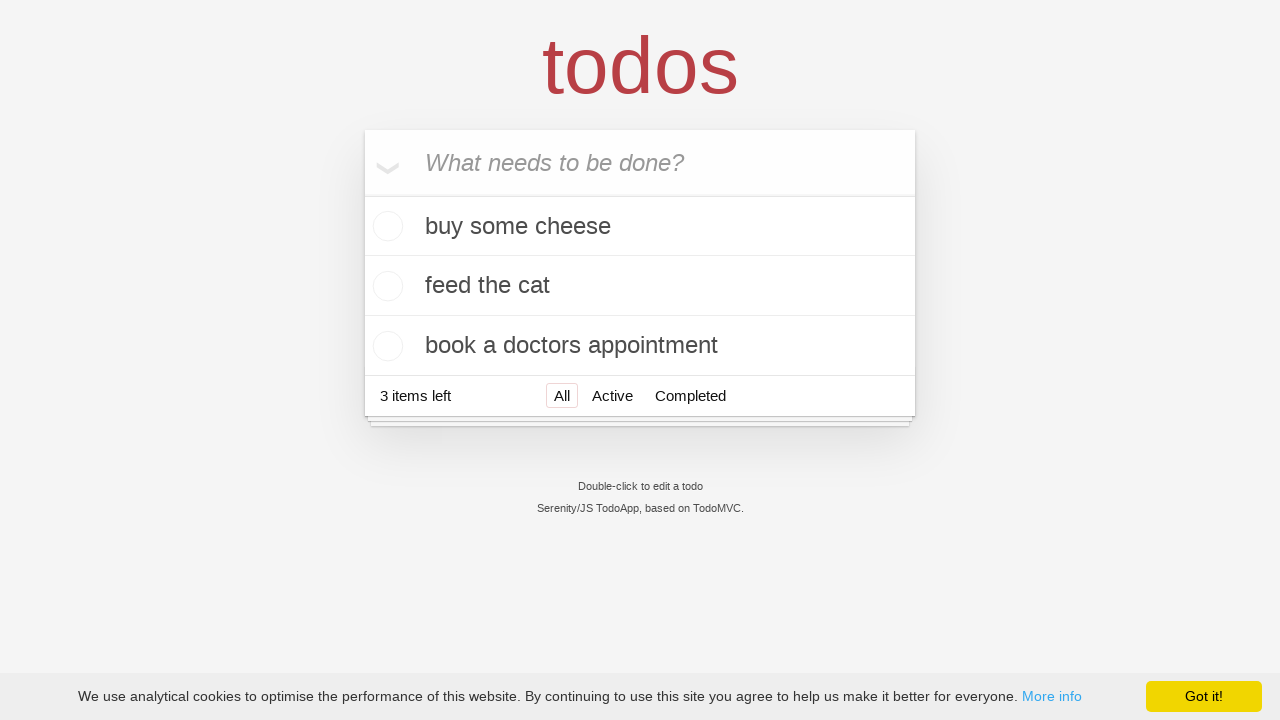

Third todo item 'book a doctors appointment' appeared in the list
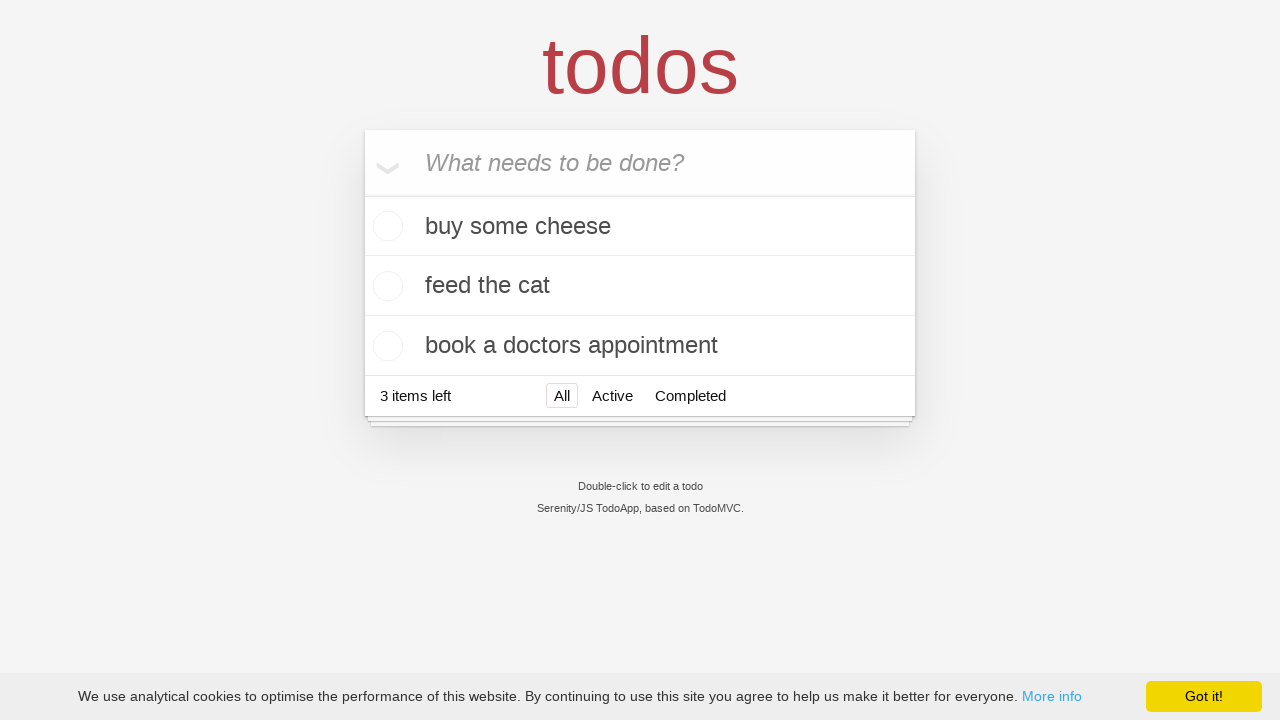

Counter verified: 3 items left displayed
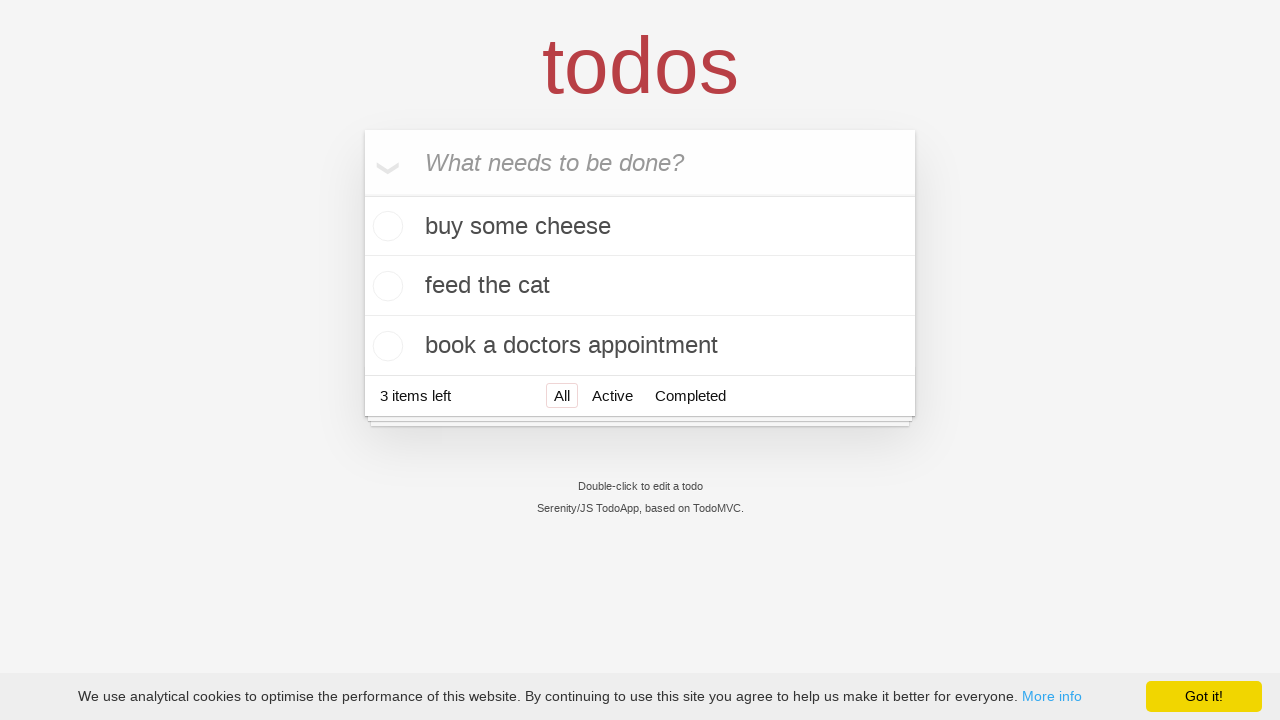

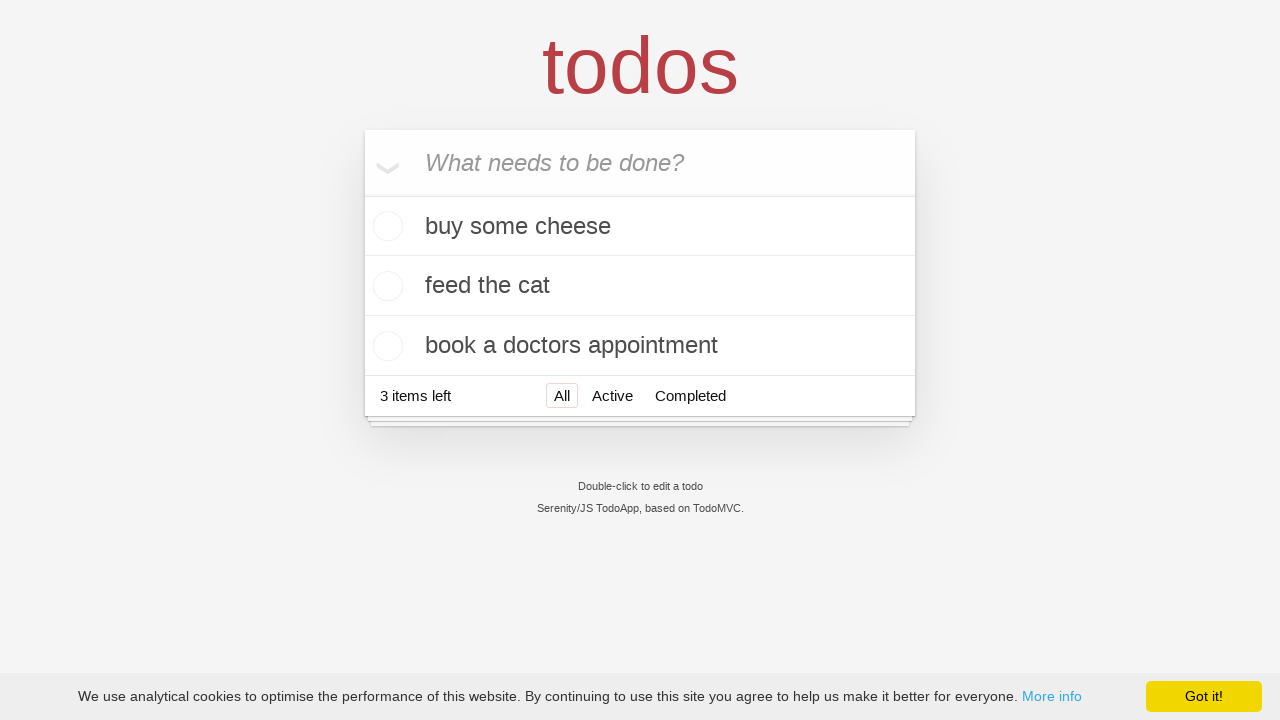